Tests window handling by clicking a link that opens a new tab, switching to the new tab to verify the header text is "Elemental Selenium", then switching back to the original tab to verify its header text.

Starting URL: https://the-internet.herokuapp.com/iframe

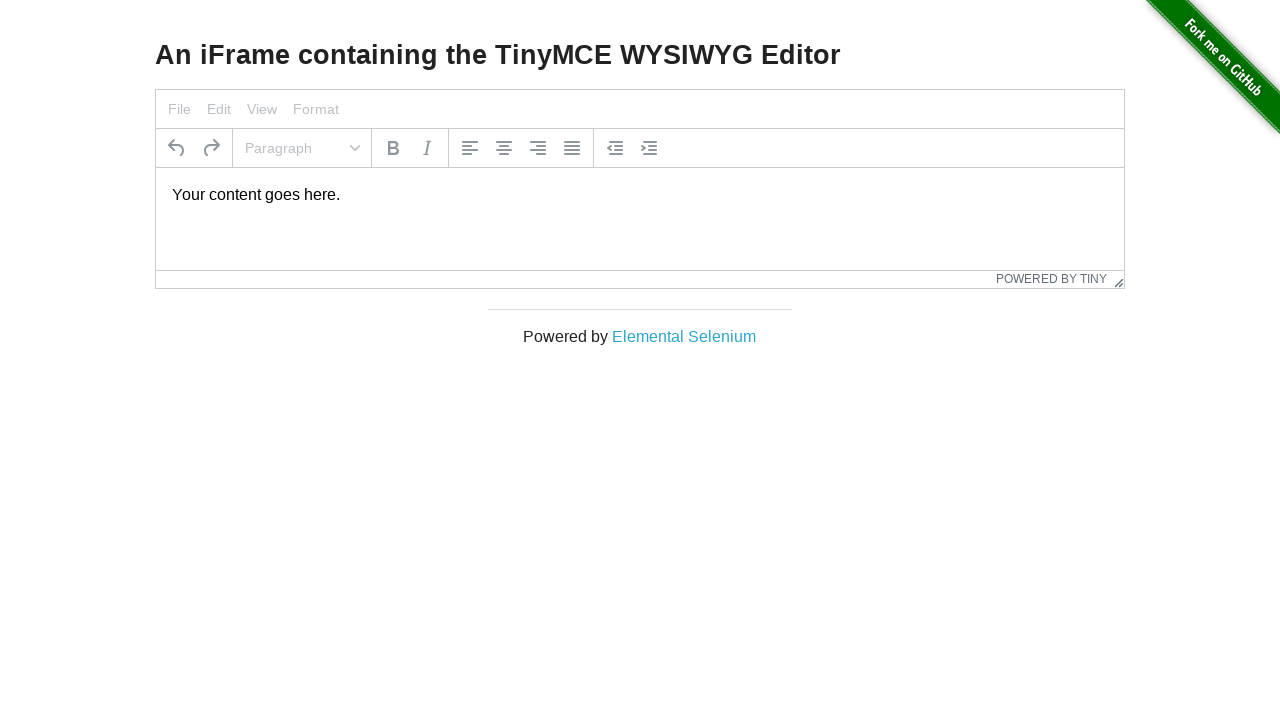

Clicked 'Elemental Selenium' link to open new tab at (684, 336) on xpath=//a[text()='Elemental Selenium']
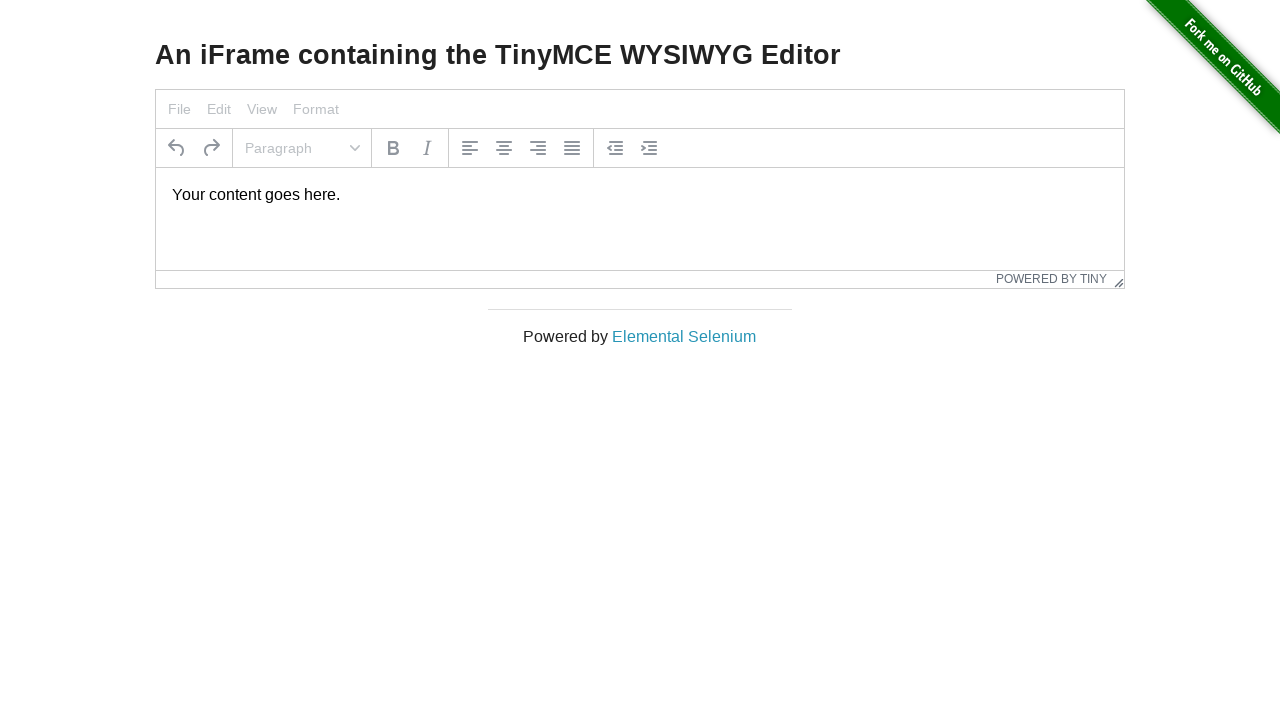

New tab loaded and ready
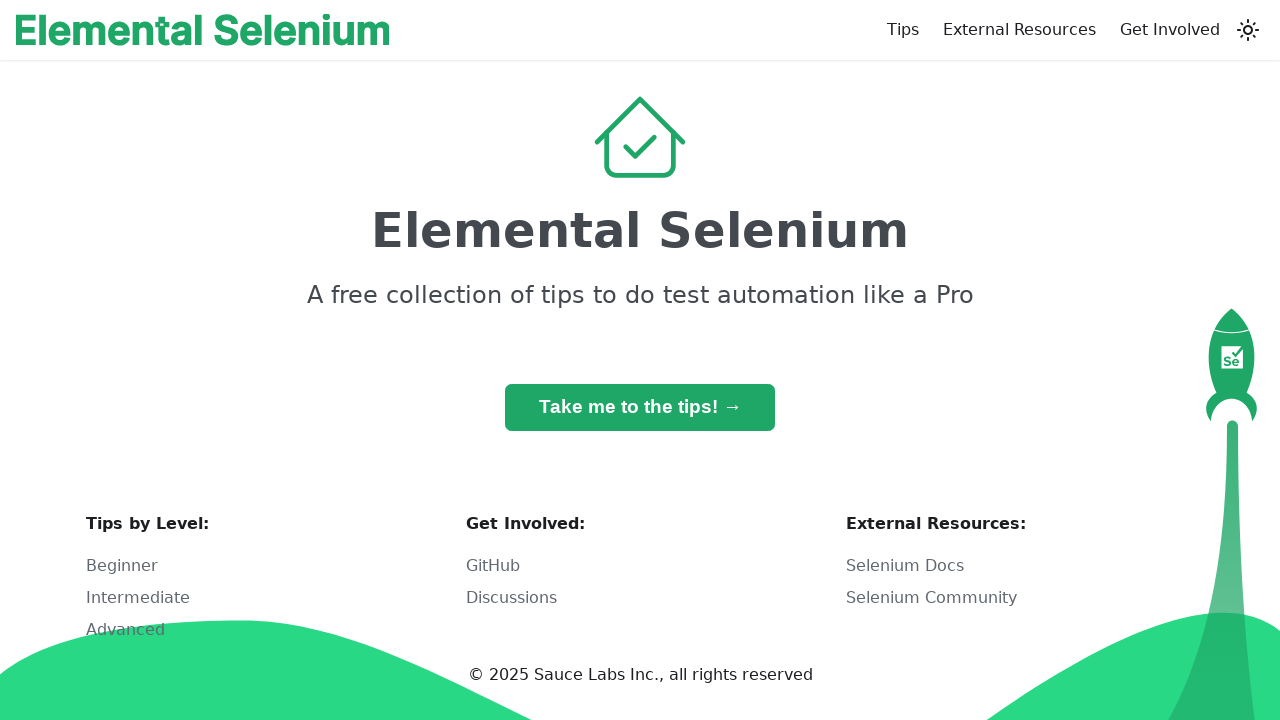

Retrieved h1 text from new page: 'Elemental Selenium'
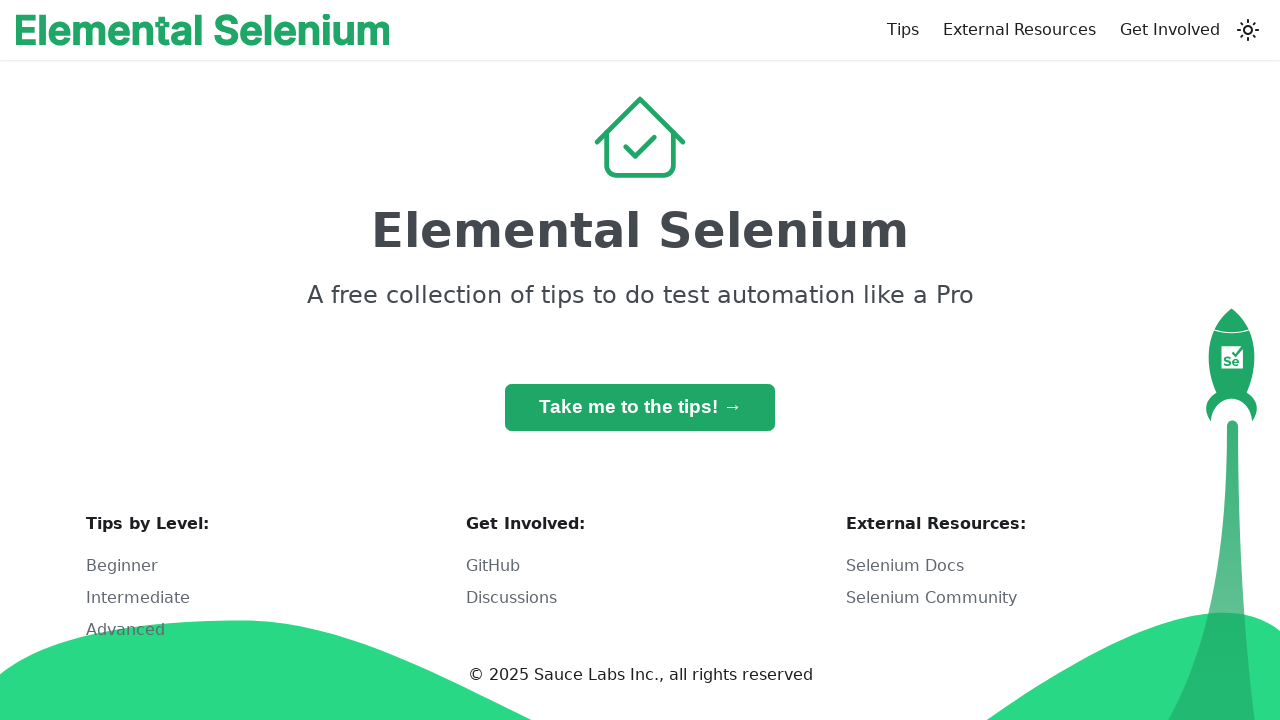

Verified new page h1 text is 'Elemental Selenium'
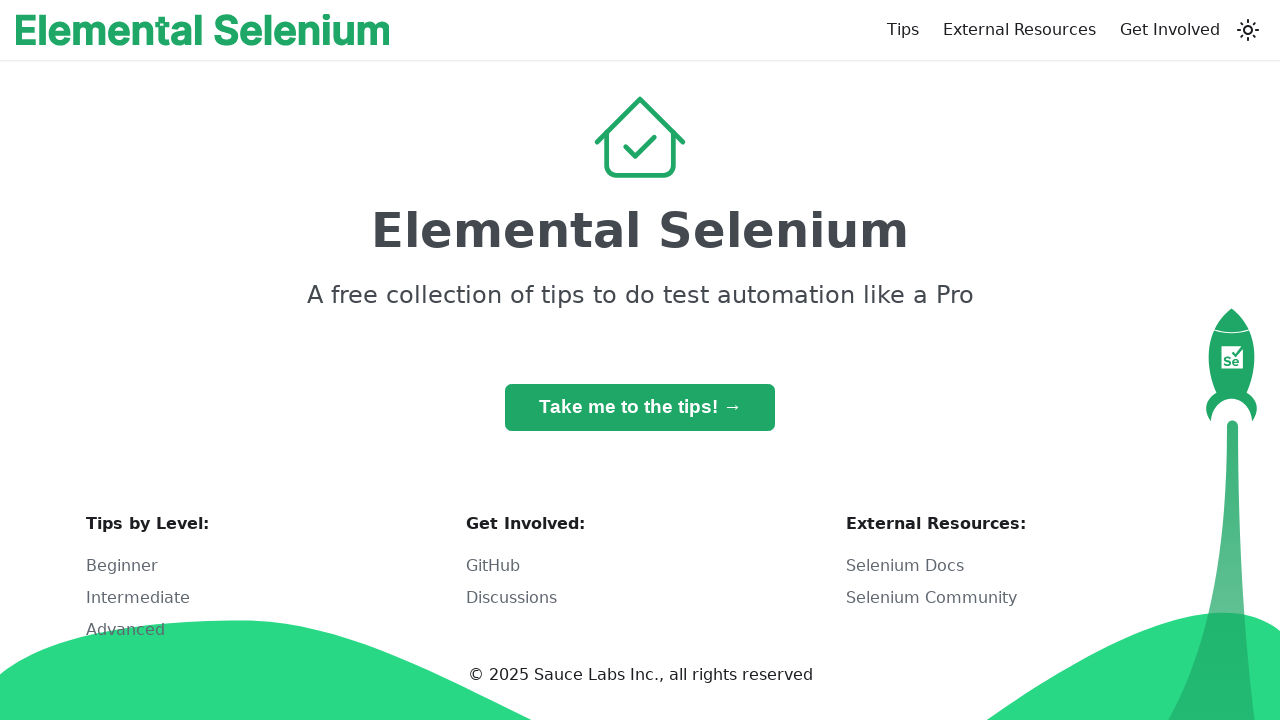

Switched back to original tab
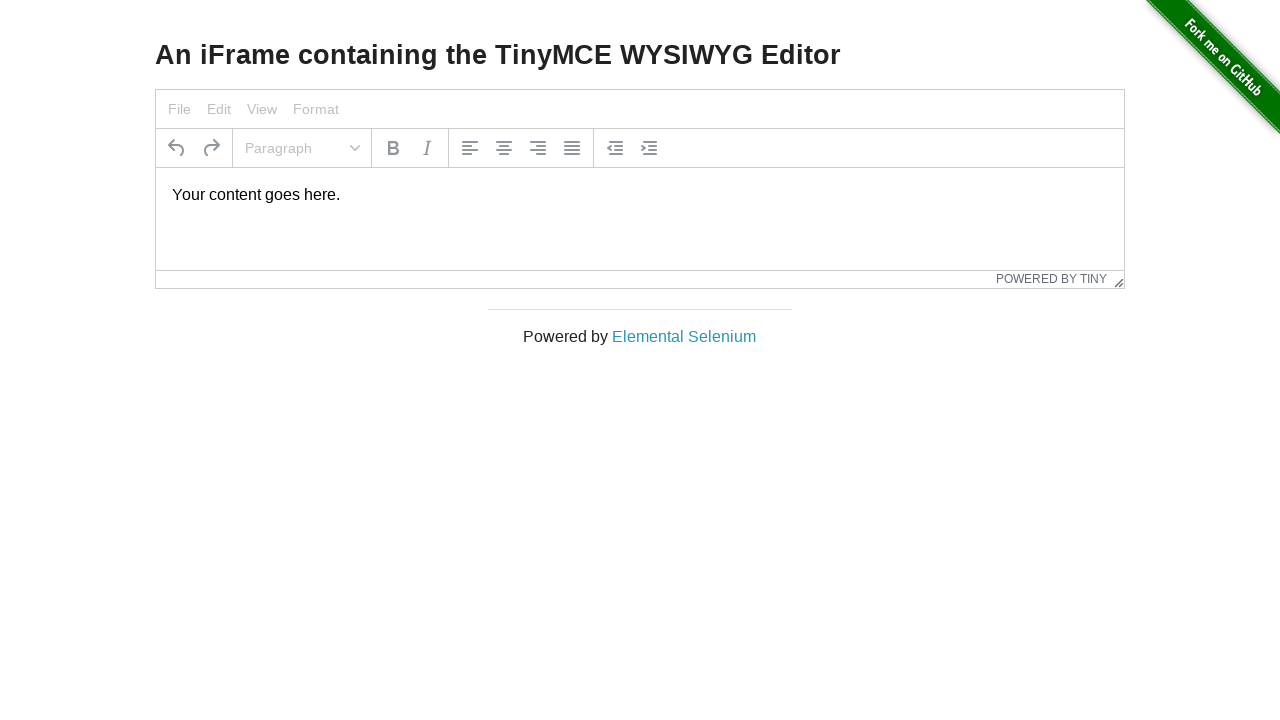

Retrieved h3 text from original page: 'An iFrame containing the TinyMCE WYSIWYG Editor'
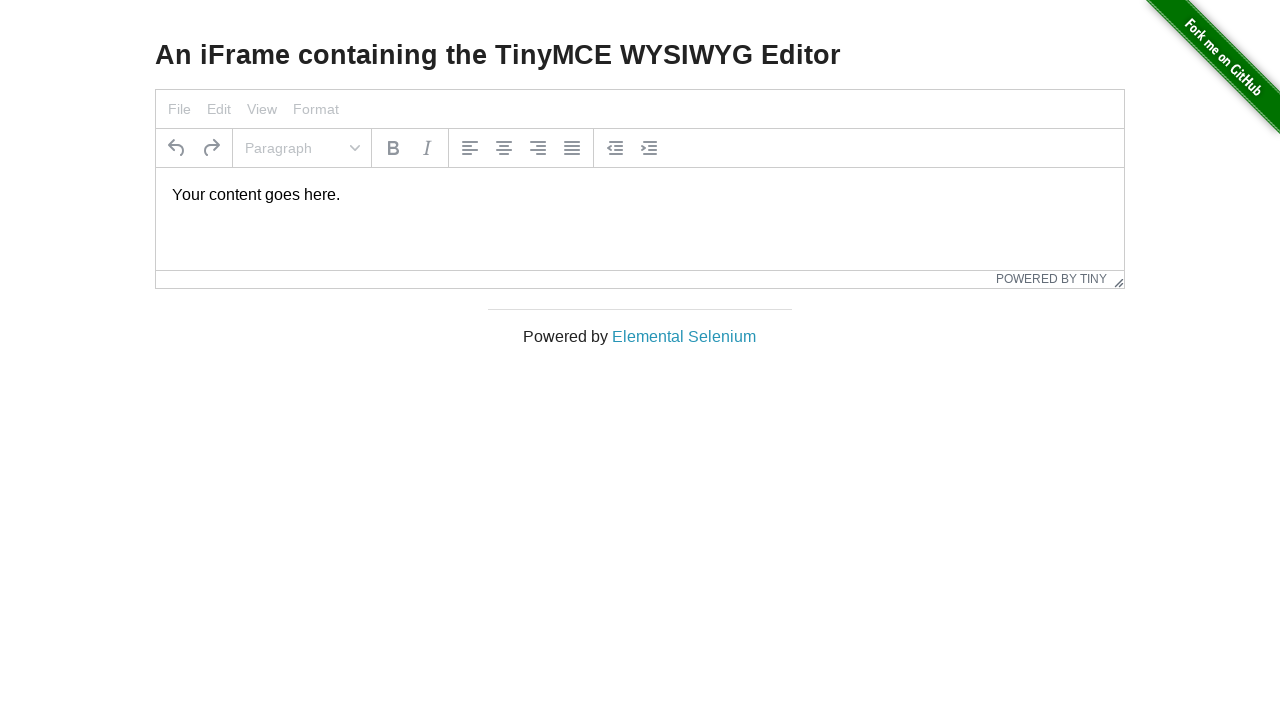

Verified original page h3 text is 'An iFrame containing the TinyMCE WYSIWYG Editor'
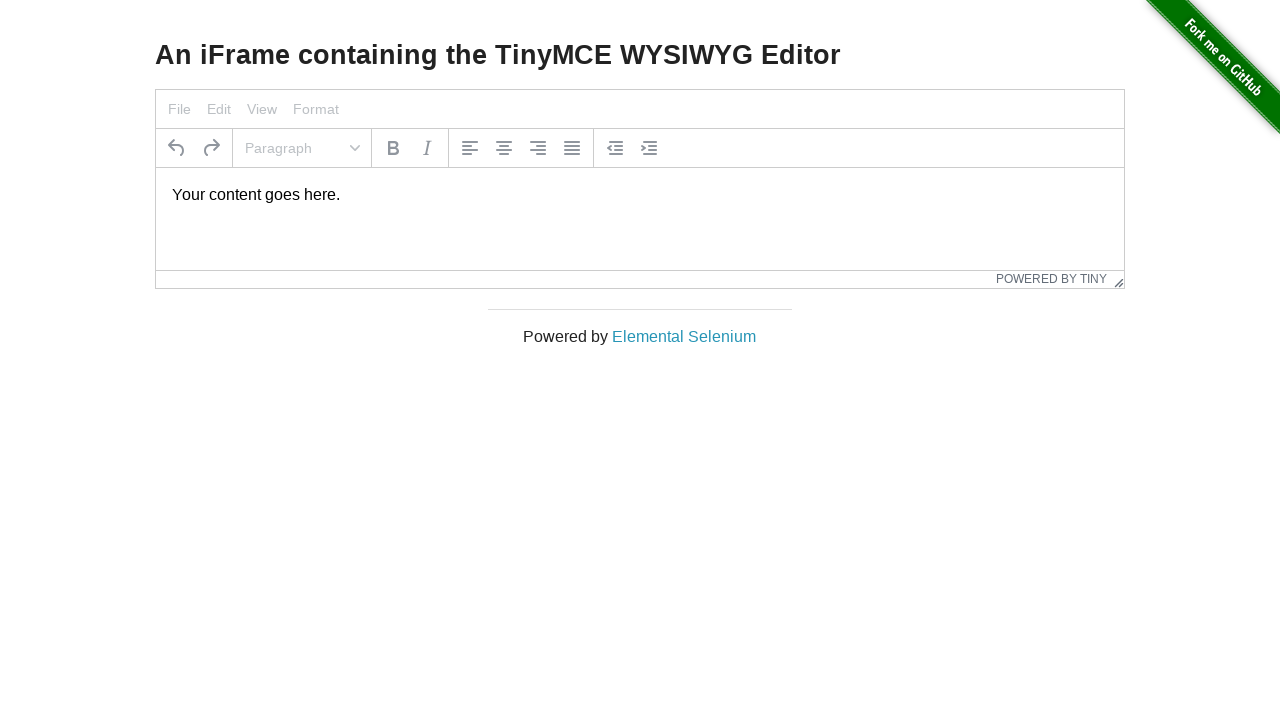

Closed new tab
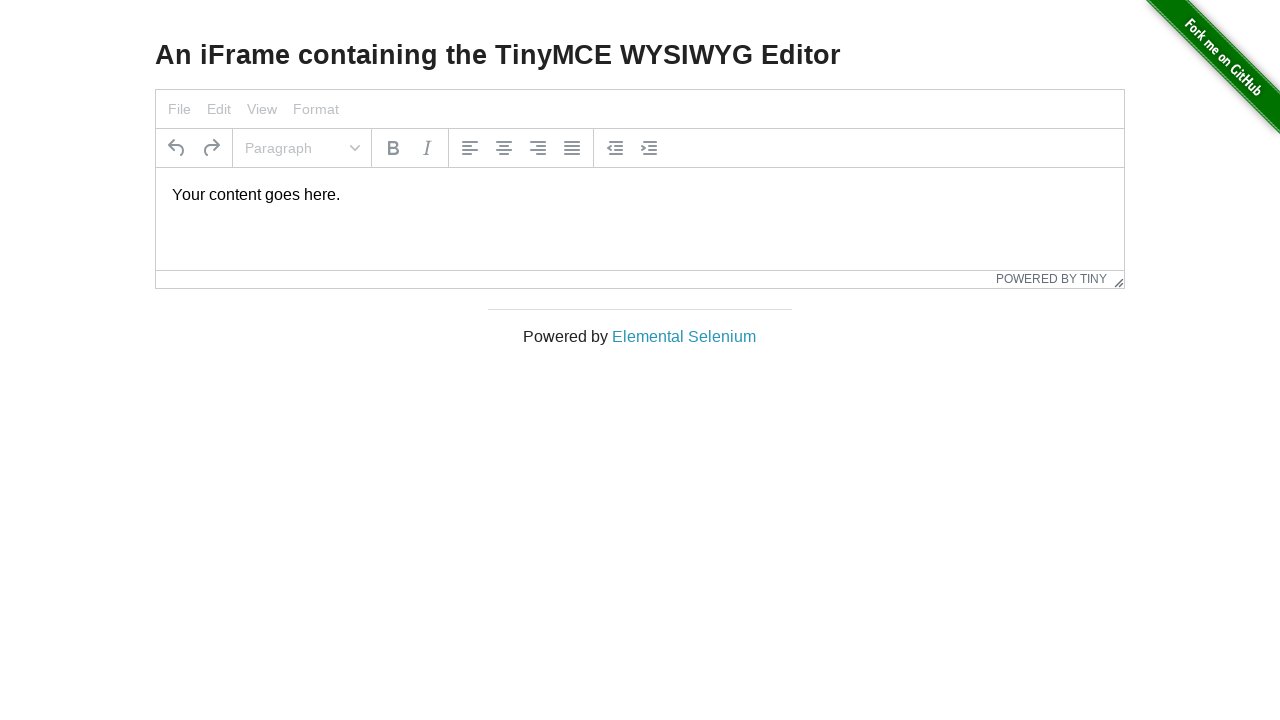

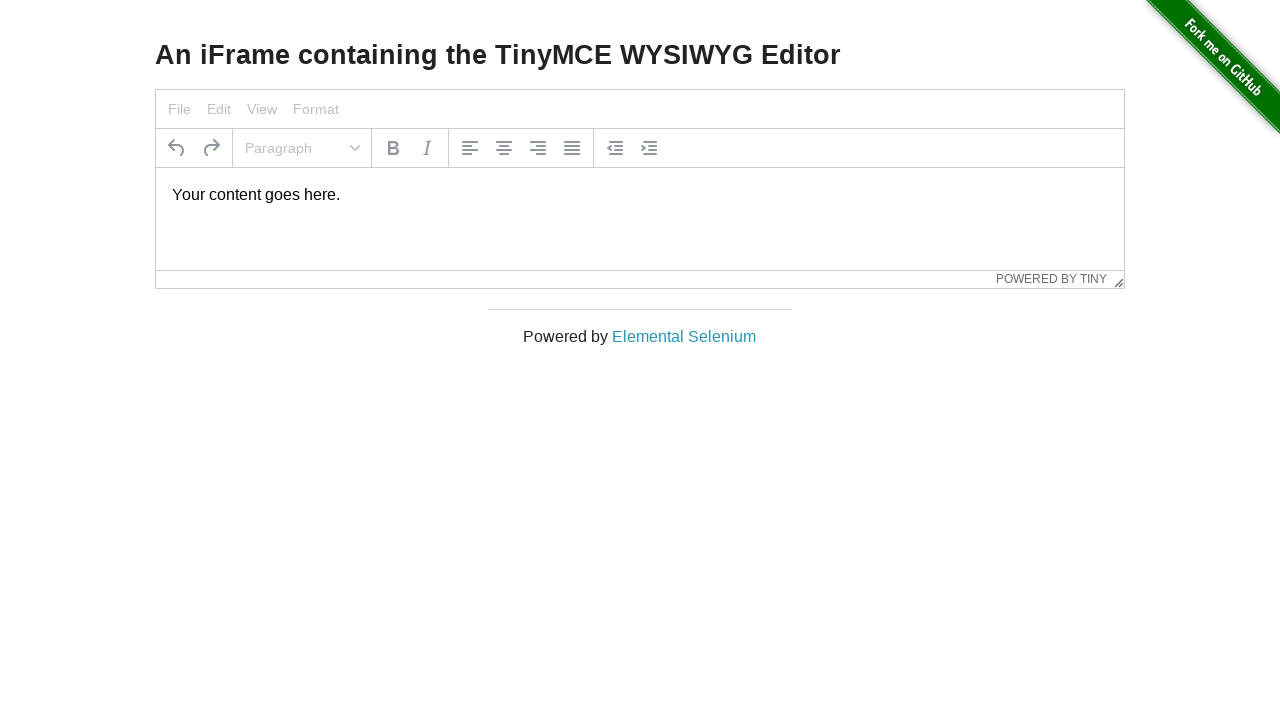